Tests navigation by clicking a link with mathematically calculated text, then fills out a form with personal information (name, surname, city, country) and submits it.

Starting URL: http://suninjuly.github.io/find_link_text

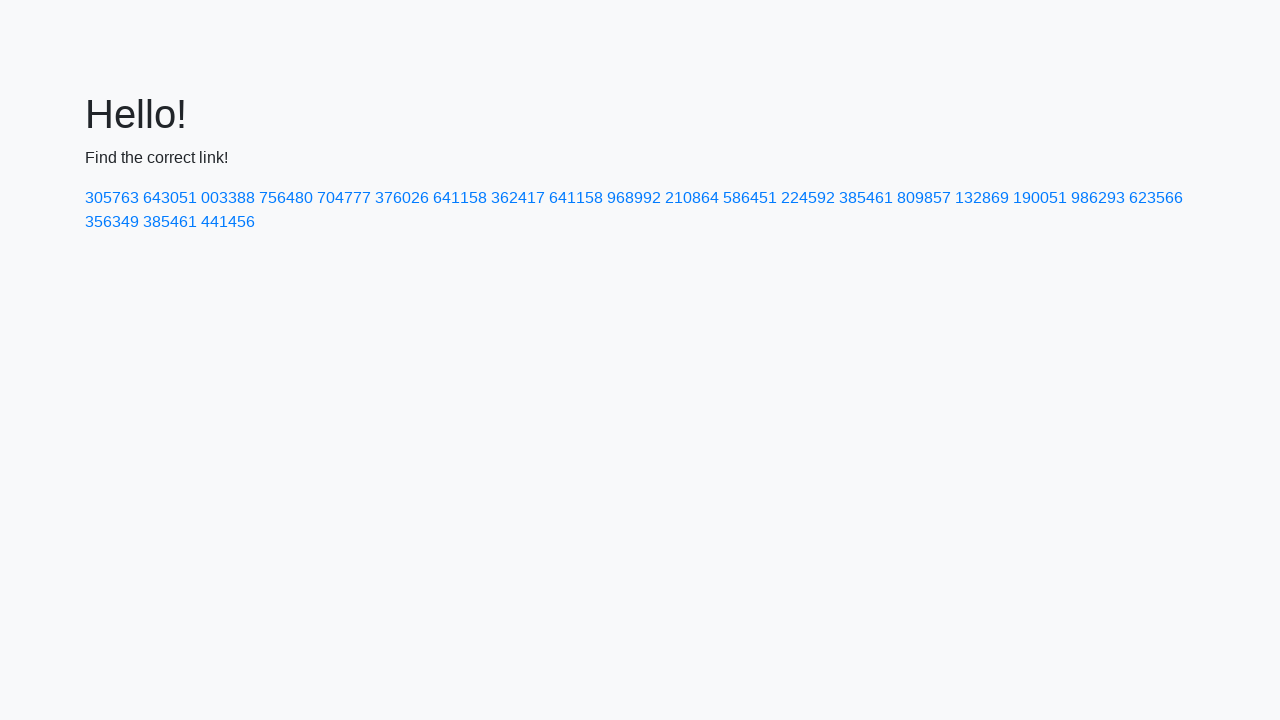

Clicked link with mathematically calculated text (224592) at (808, 198) on text=224592
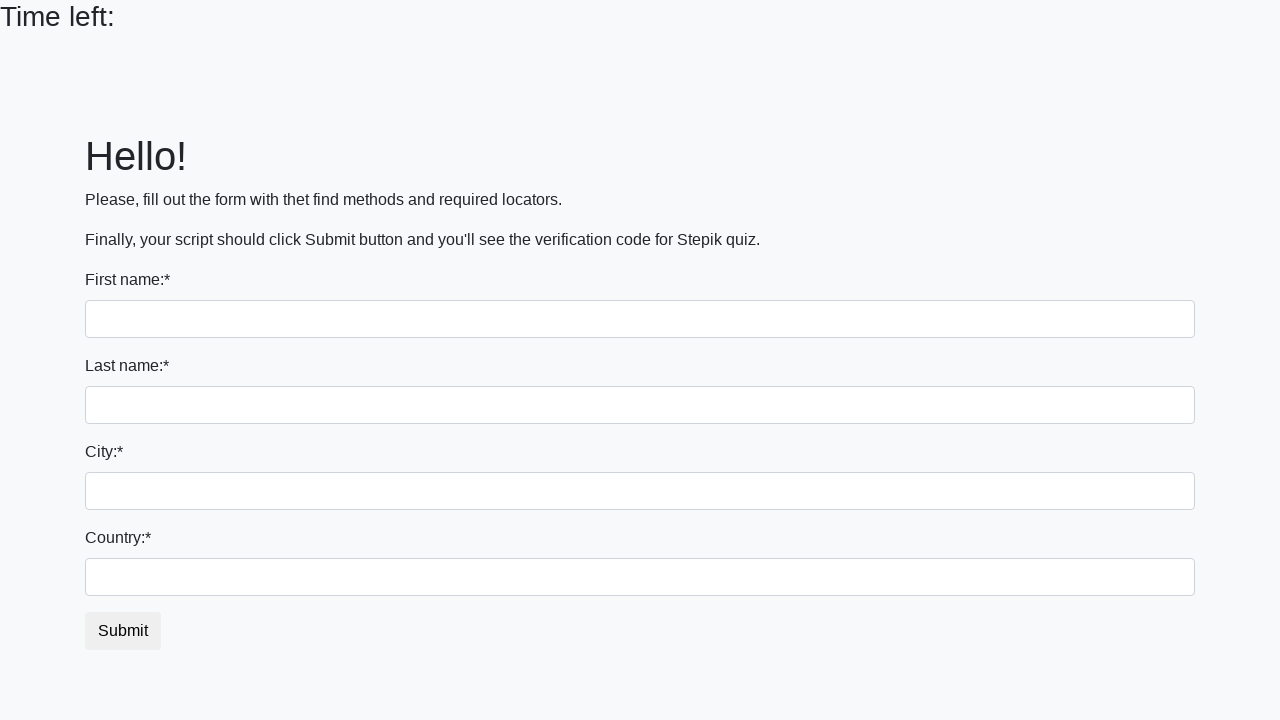

Filled first name field with 'Ivan' on //html/body/div/form/div[1]/input
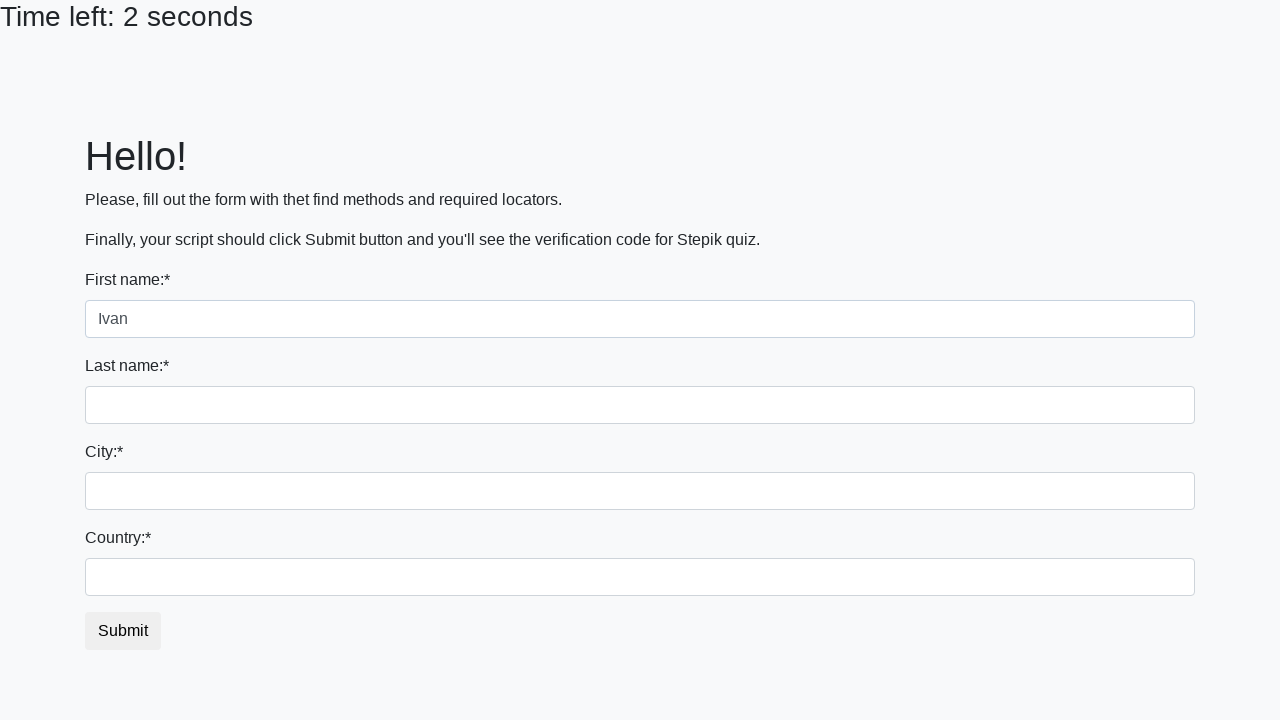

Filled last name field with 'Petrov' on //html/body/div/form/div[2]/input
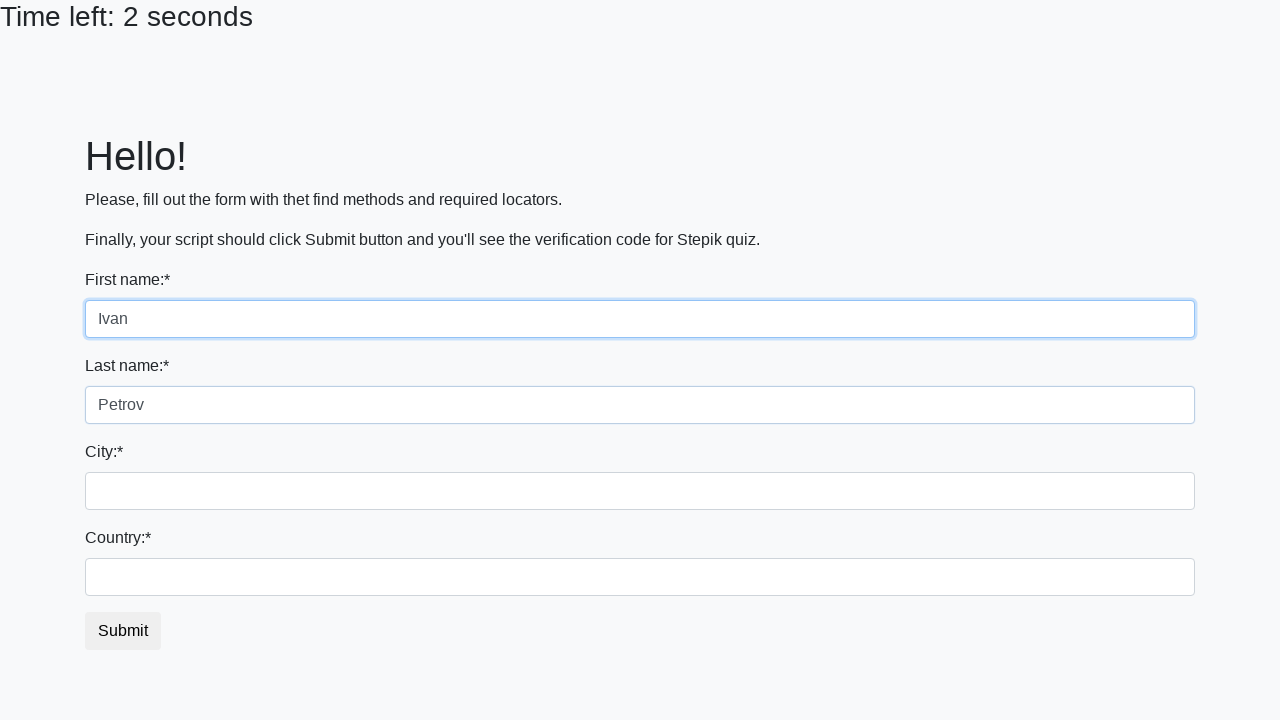

Filled city field with 'Smolensk' on //html/body/div/form/div[3]/input
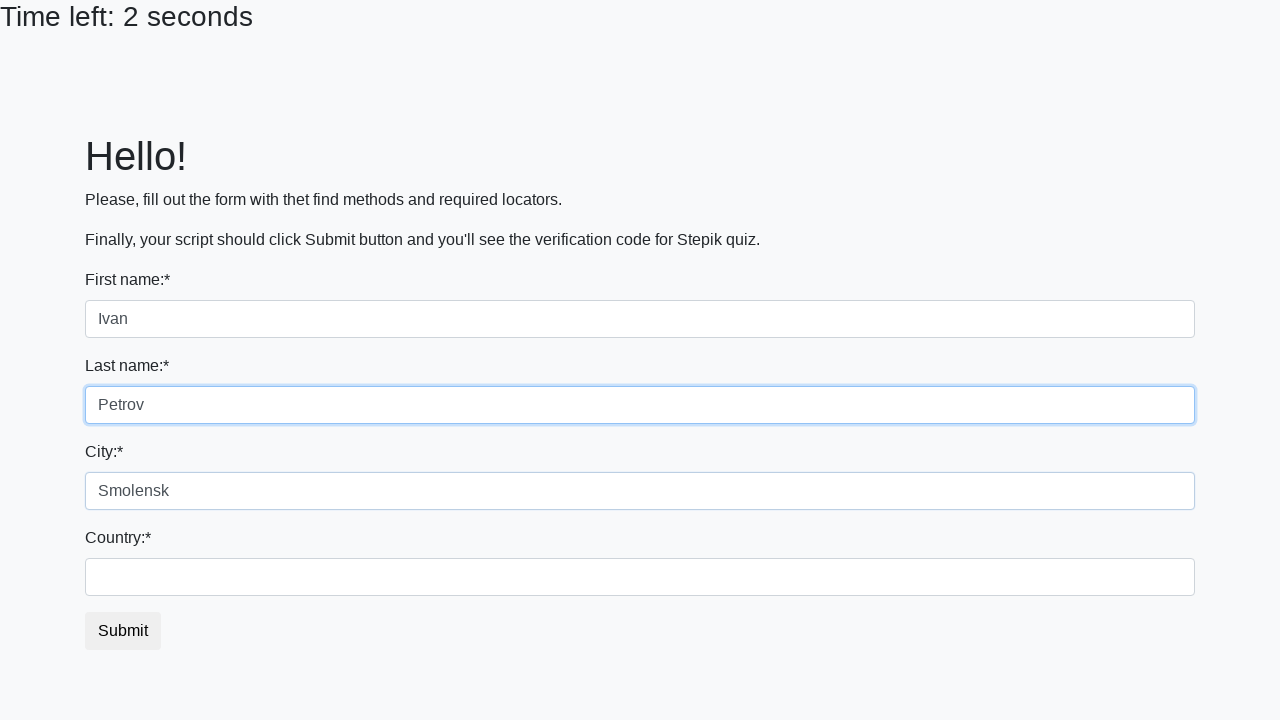

Filled country field with 'Russia' on #country
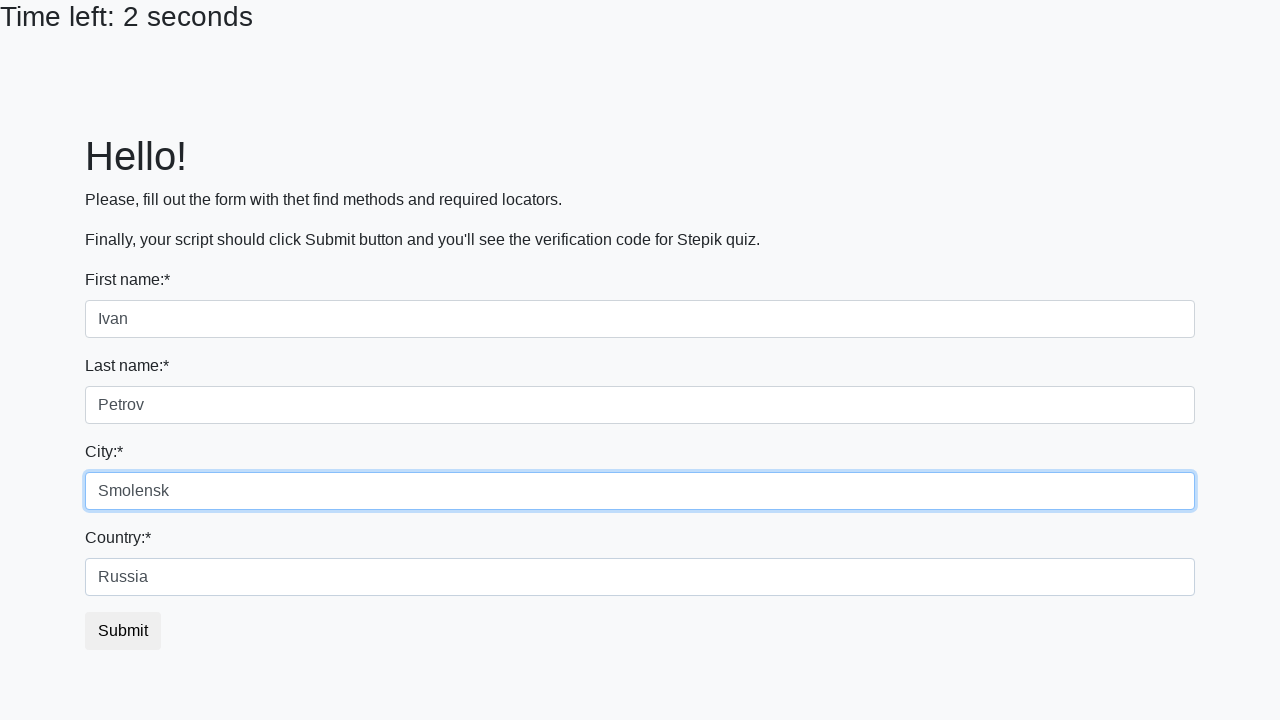

Clicked submit button to complete form submission at (123, 631) on button.btn
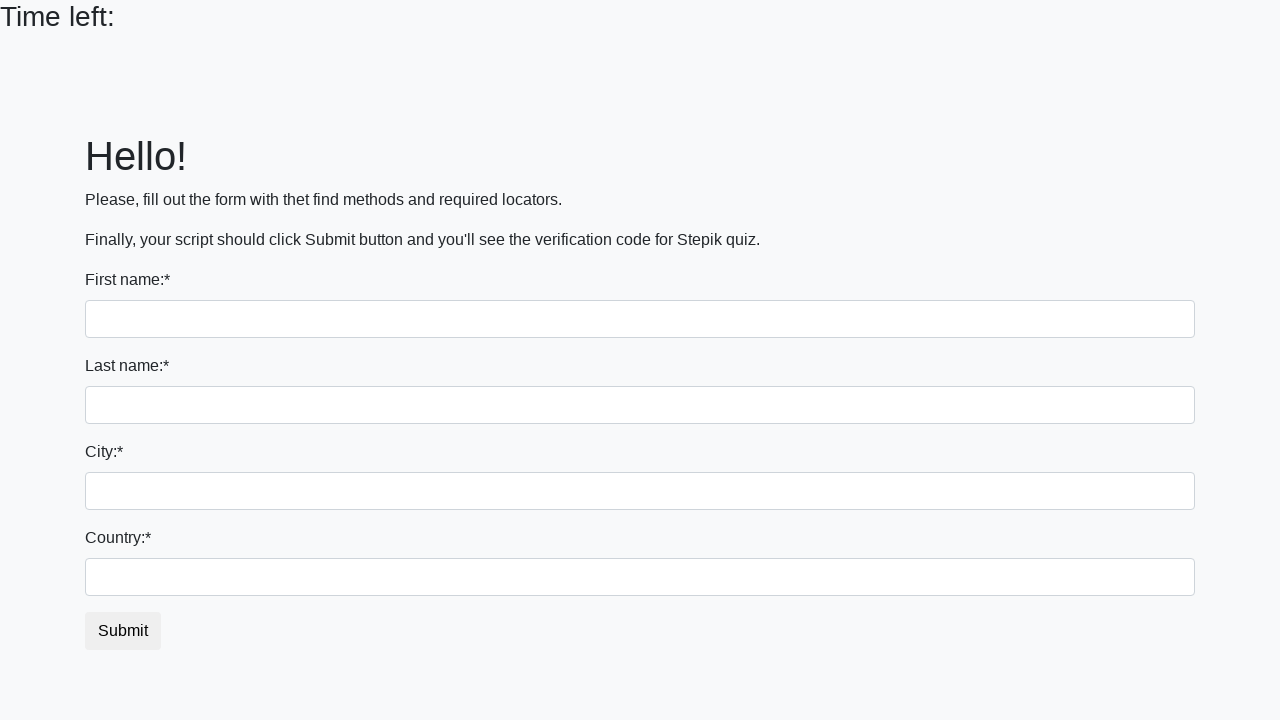

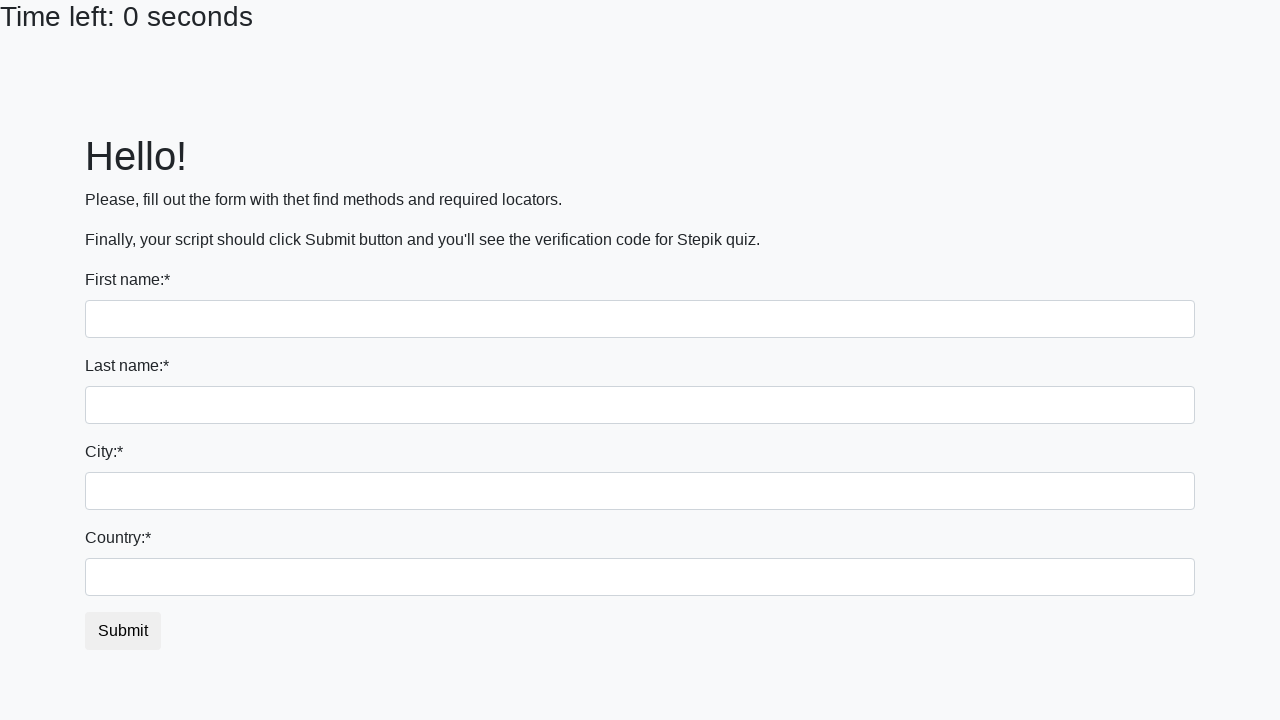